Tests form validation on a quote form by clicking submit without filling required fields, then fills name fields via a modal dialog and tests username validation

Starting URL: https://skryabin.com/market/quote.html

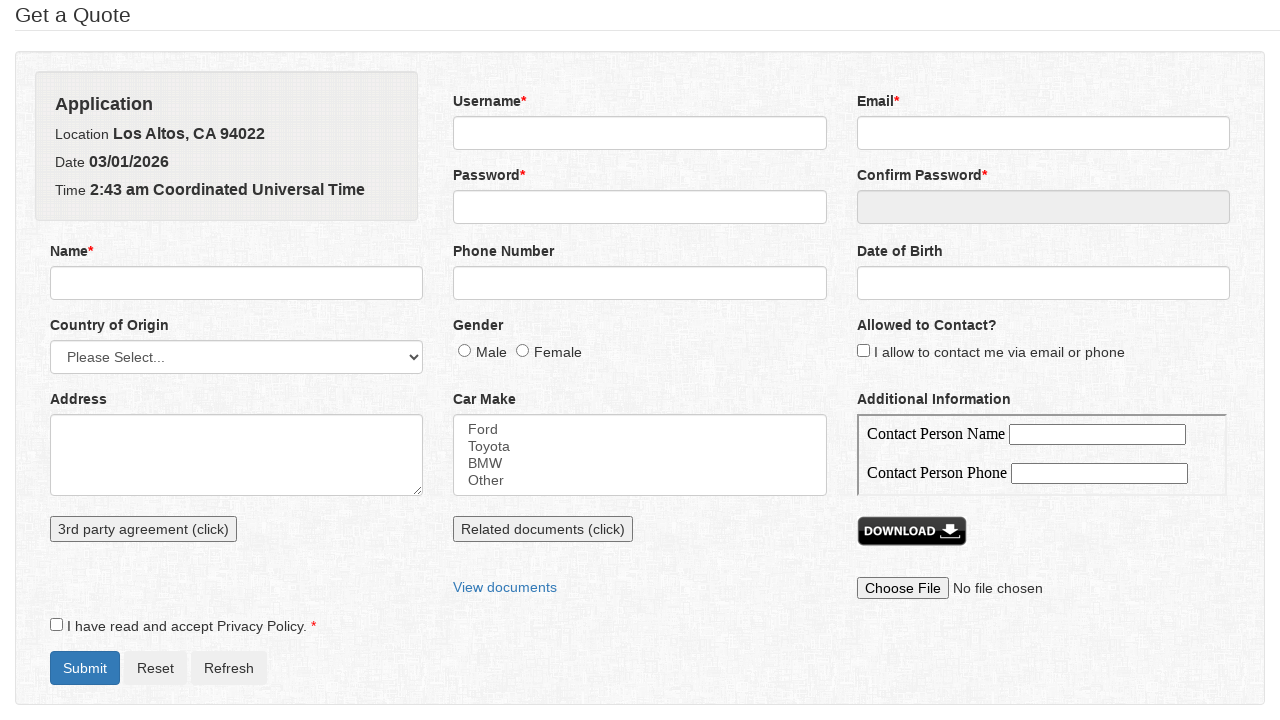

Set viewport size to 1920x1080
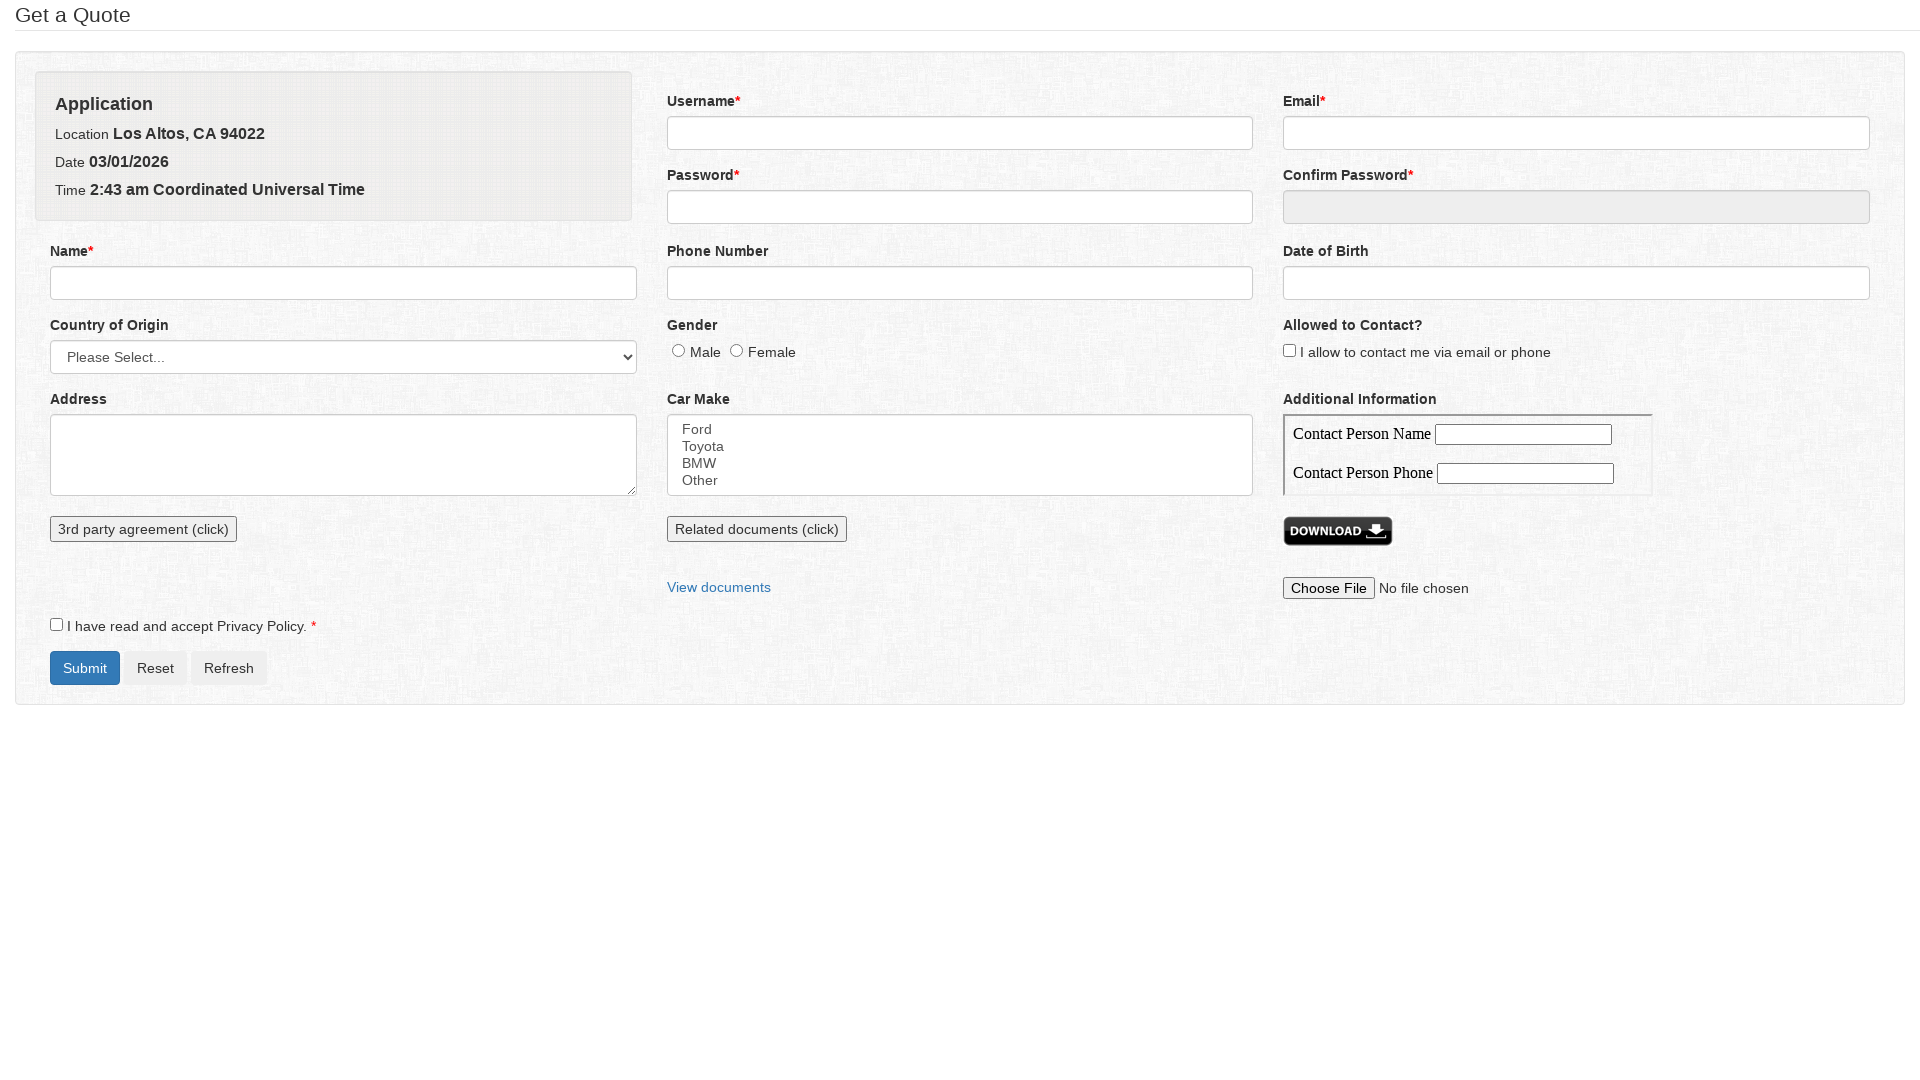

Clicked submit button to trigger form validation at (85, 668) on #formSubmit
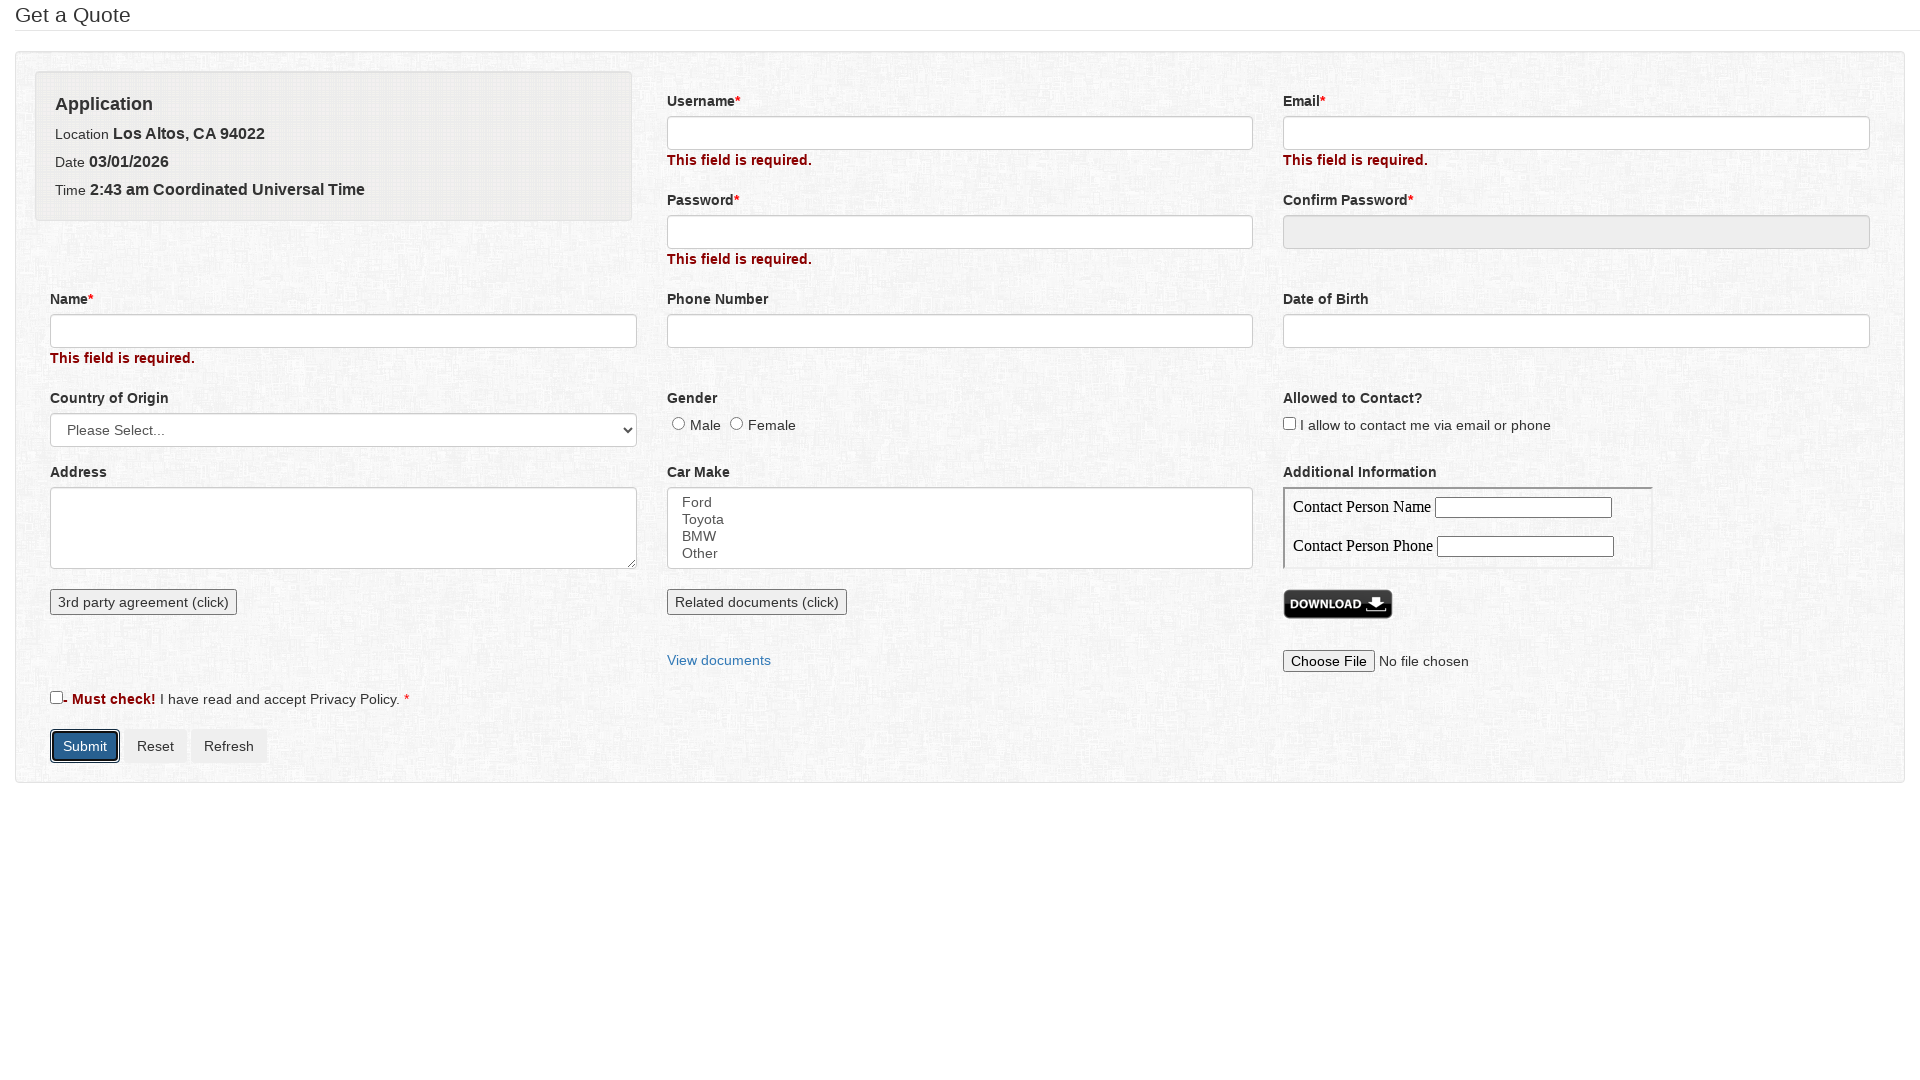

Name error message appeared after submitting empty form
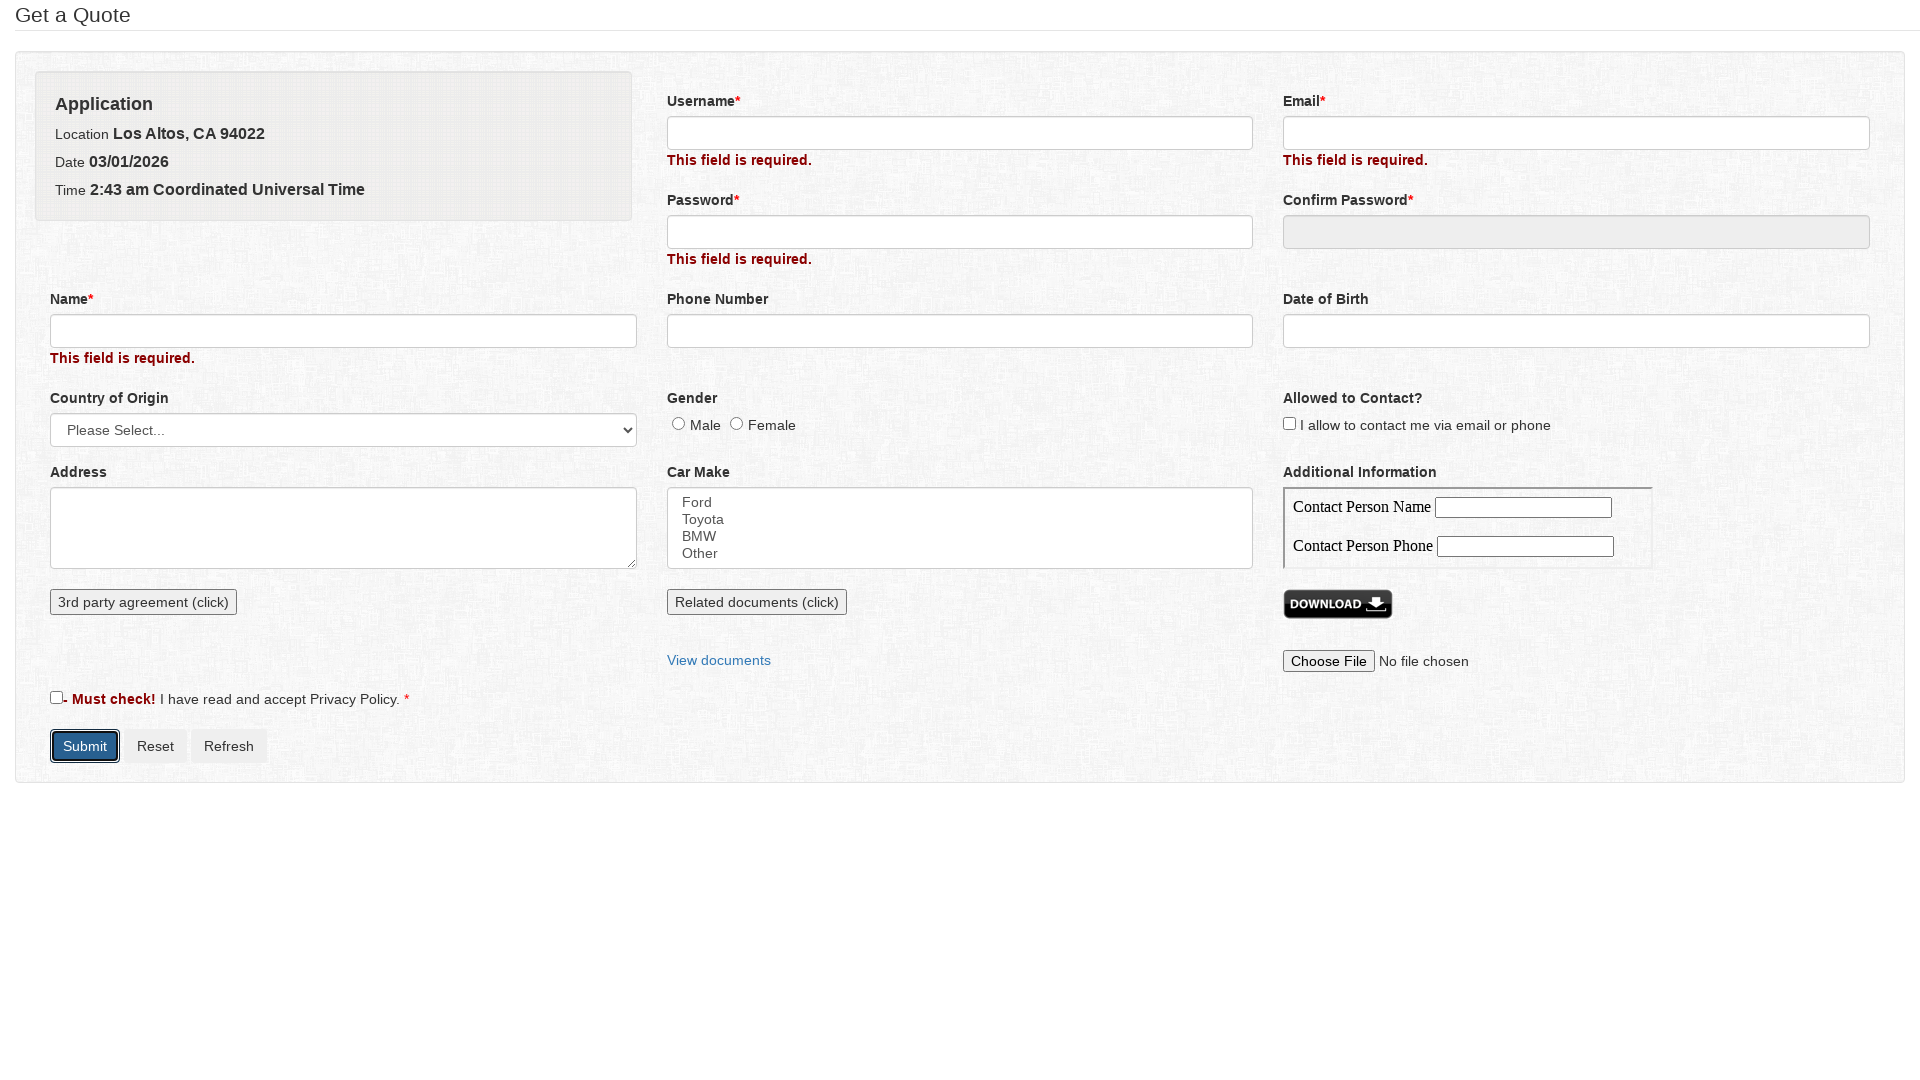

Clicked name field to open modal dialog at (343, 331) on input[name='name']
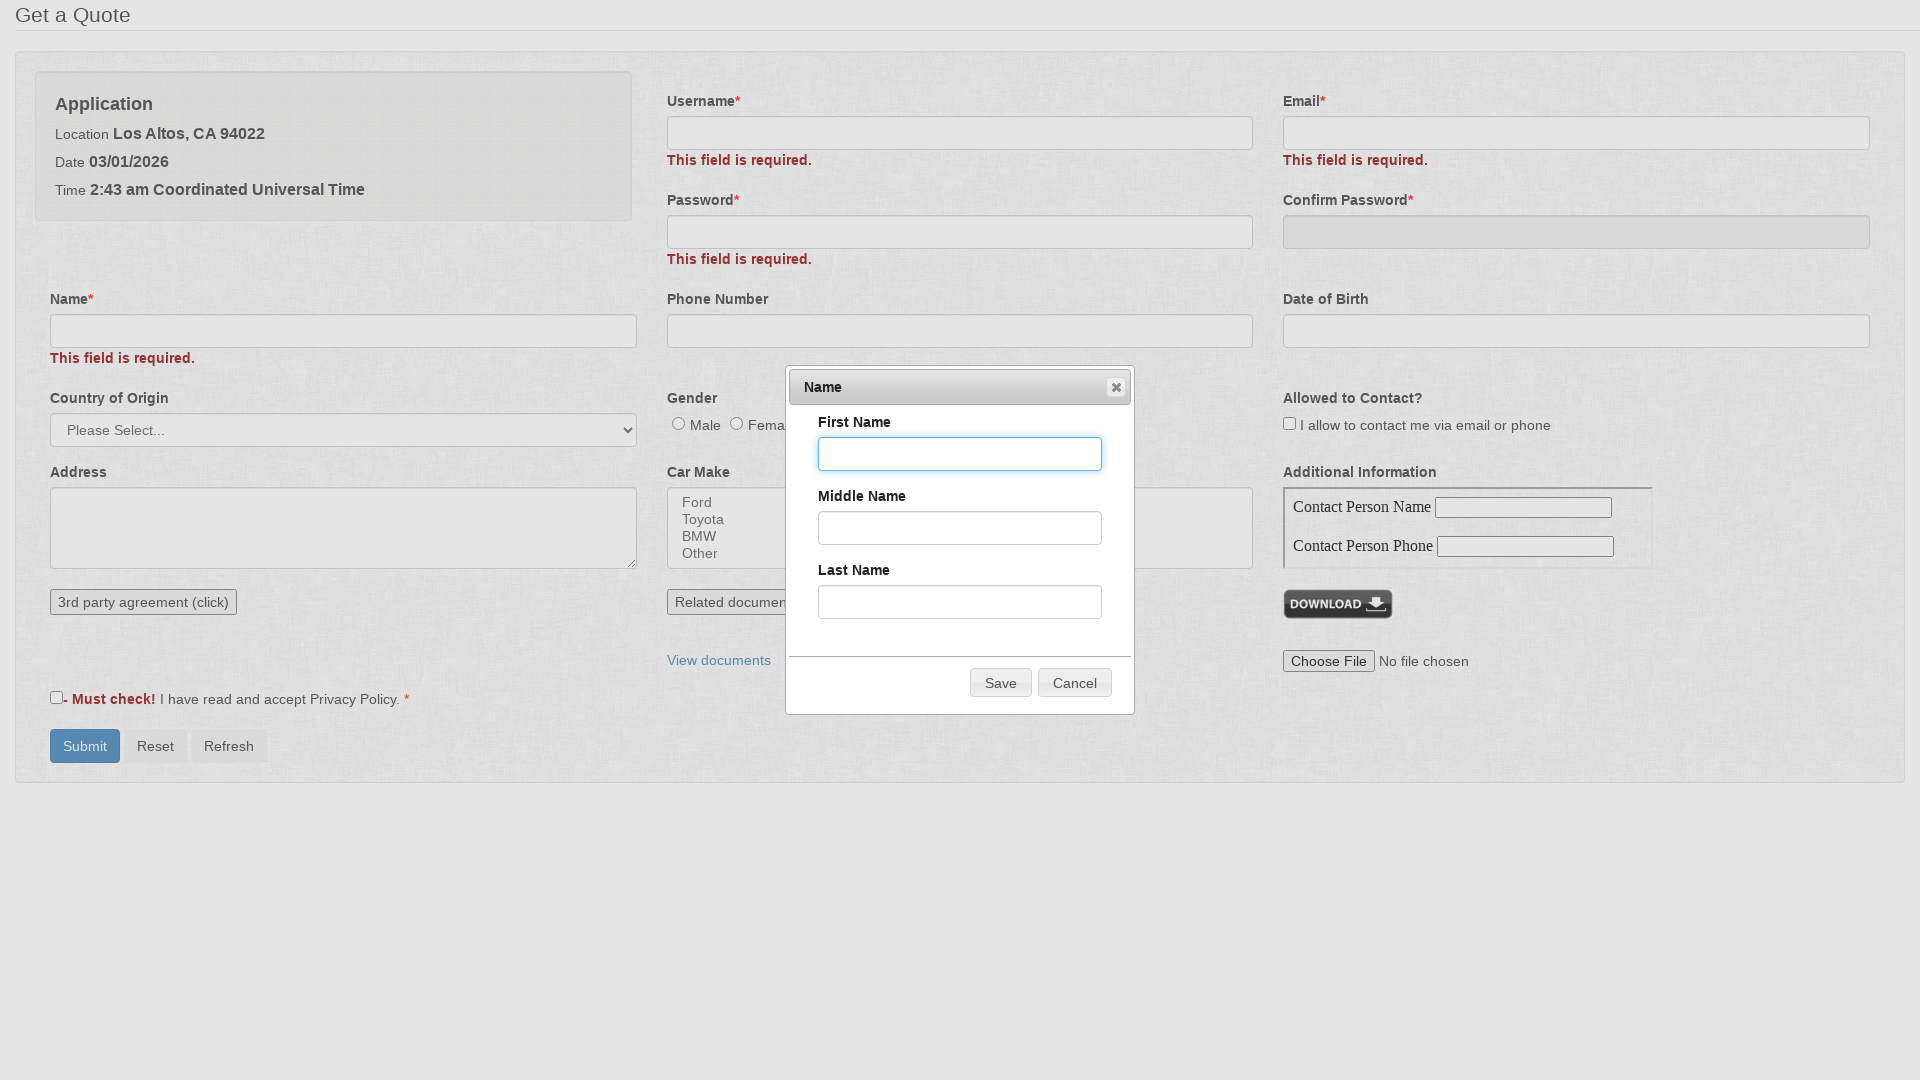

Filled first name field with 'Peter' in modal on input[name='firstName']
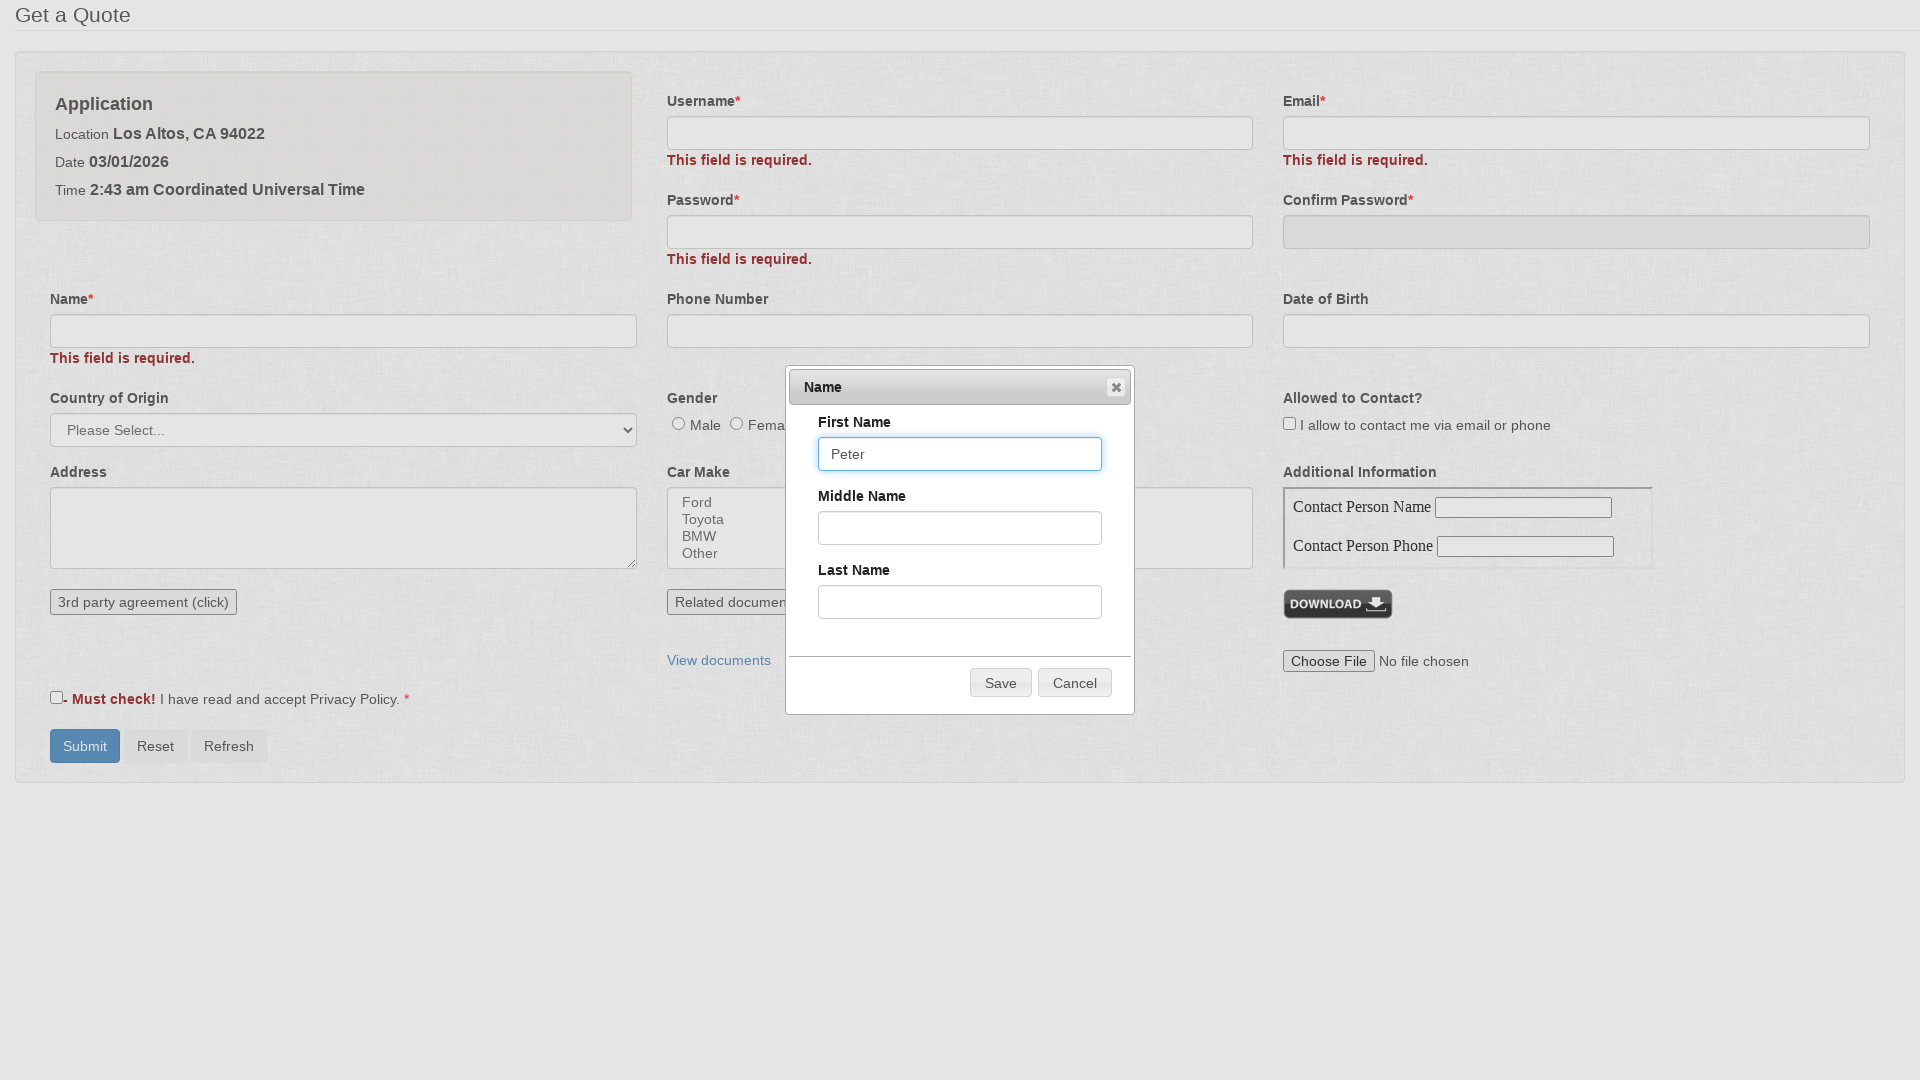

Filled middle name field with 'O' in modal on input[name='middleName']
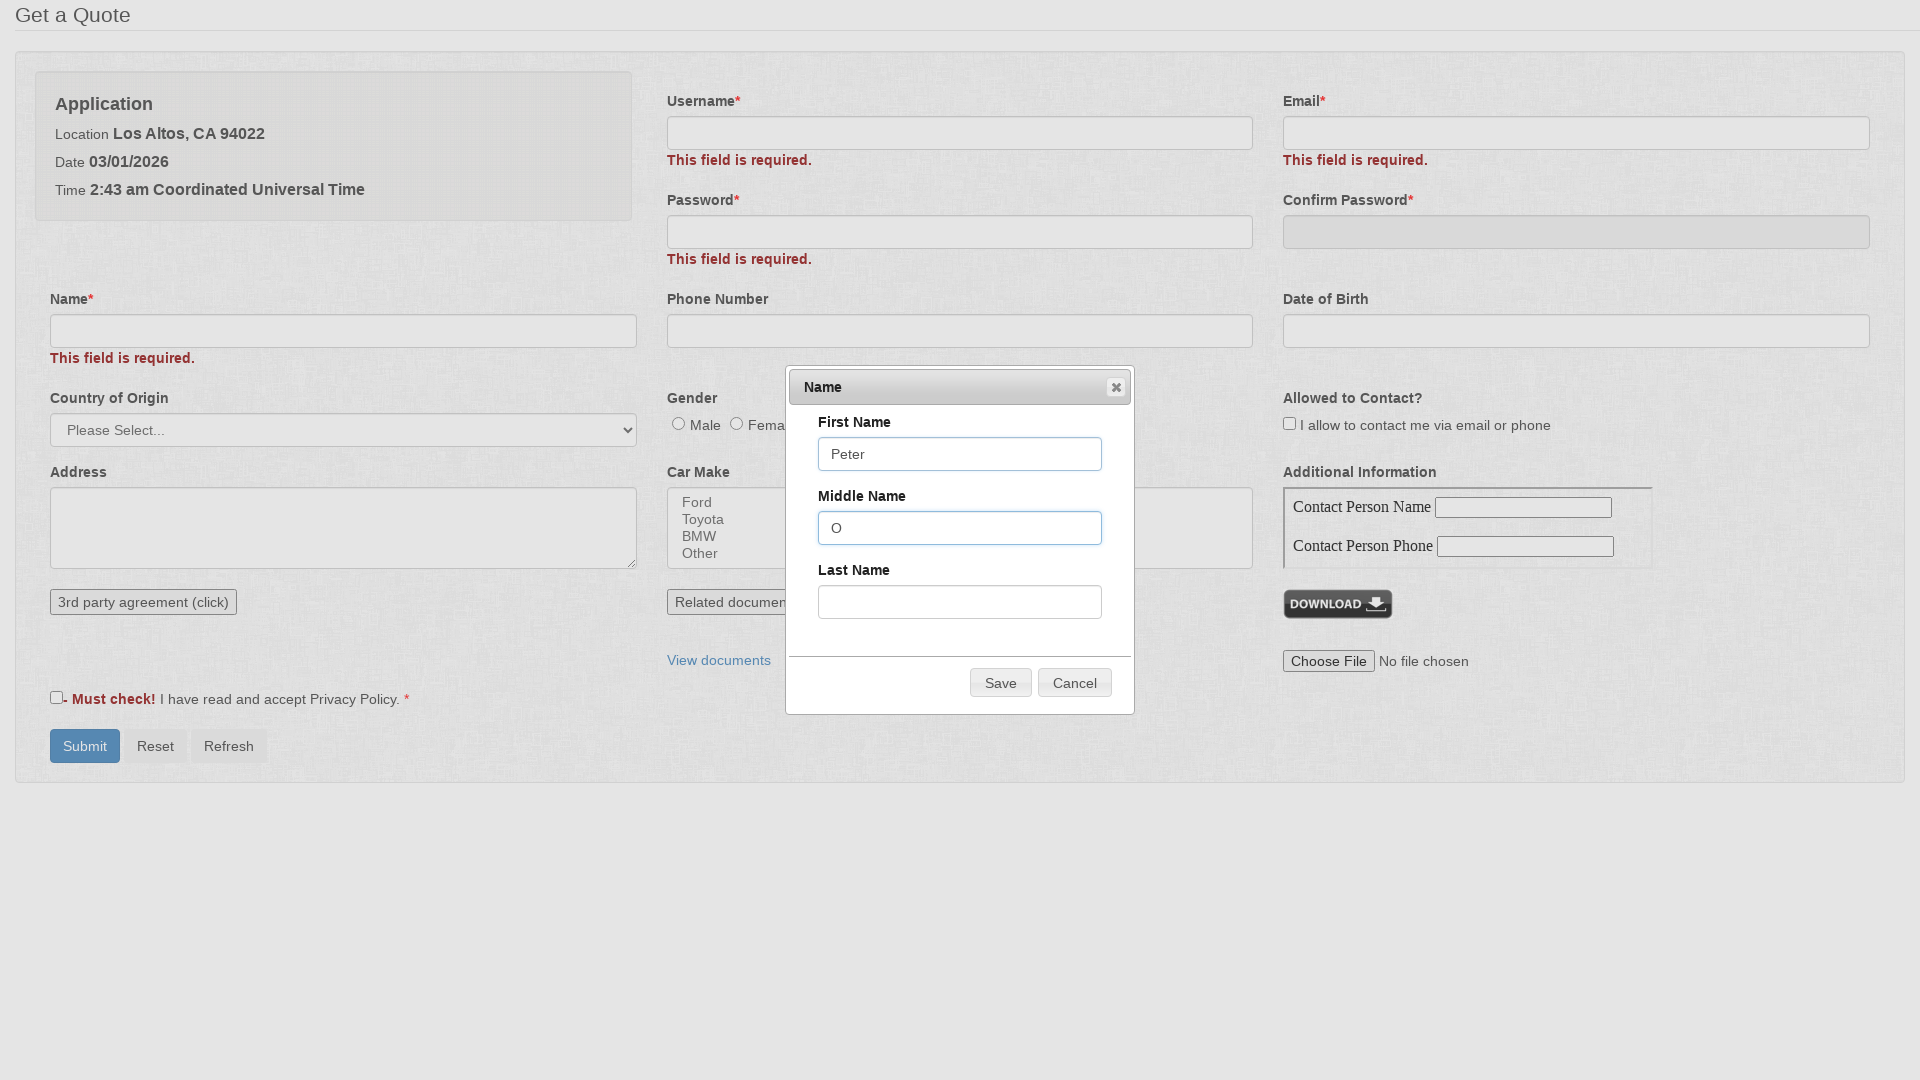

Filled last name field with 'Solovey' in modal on input[name='lastName']
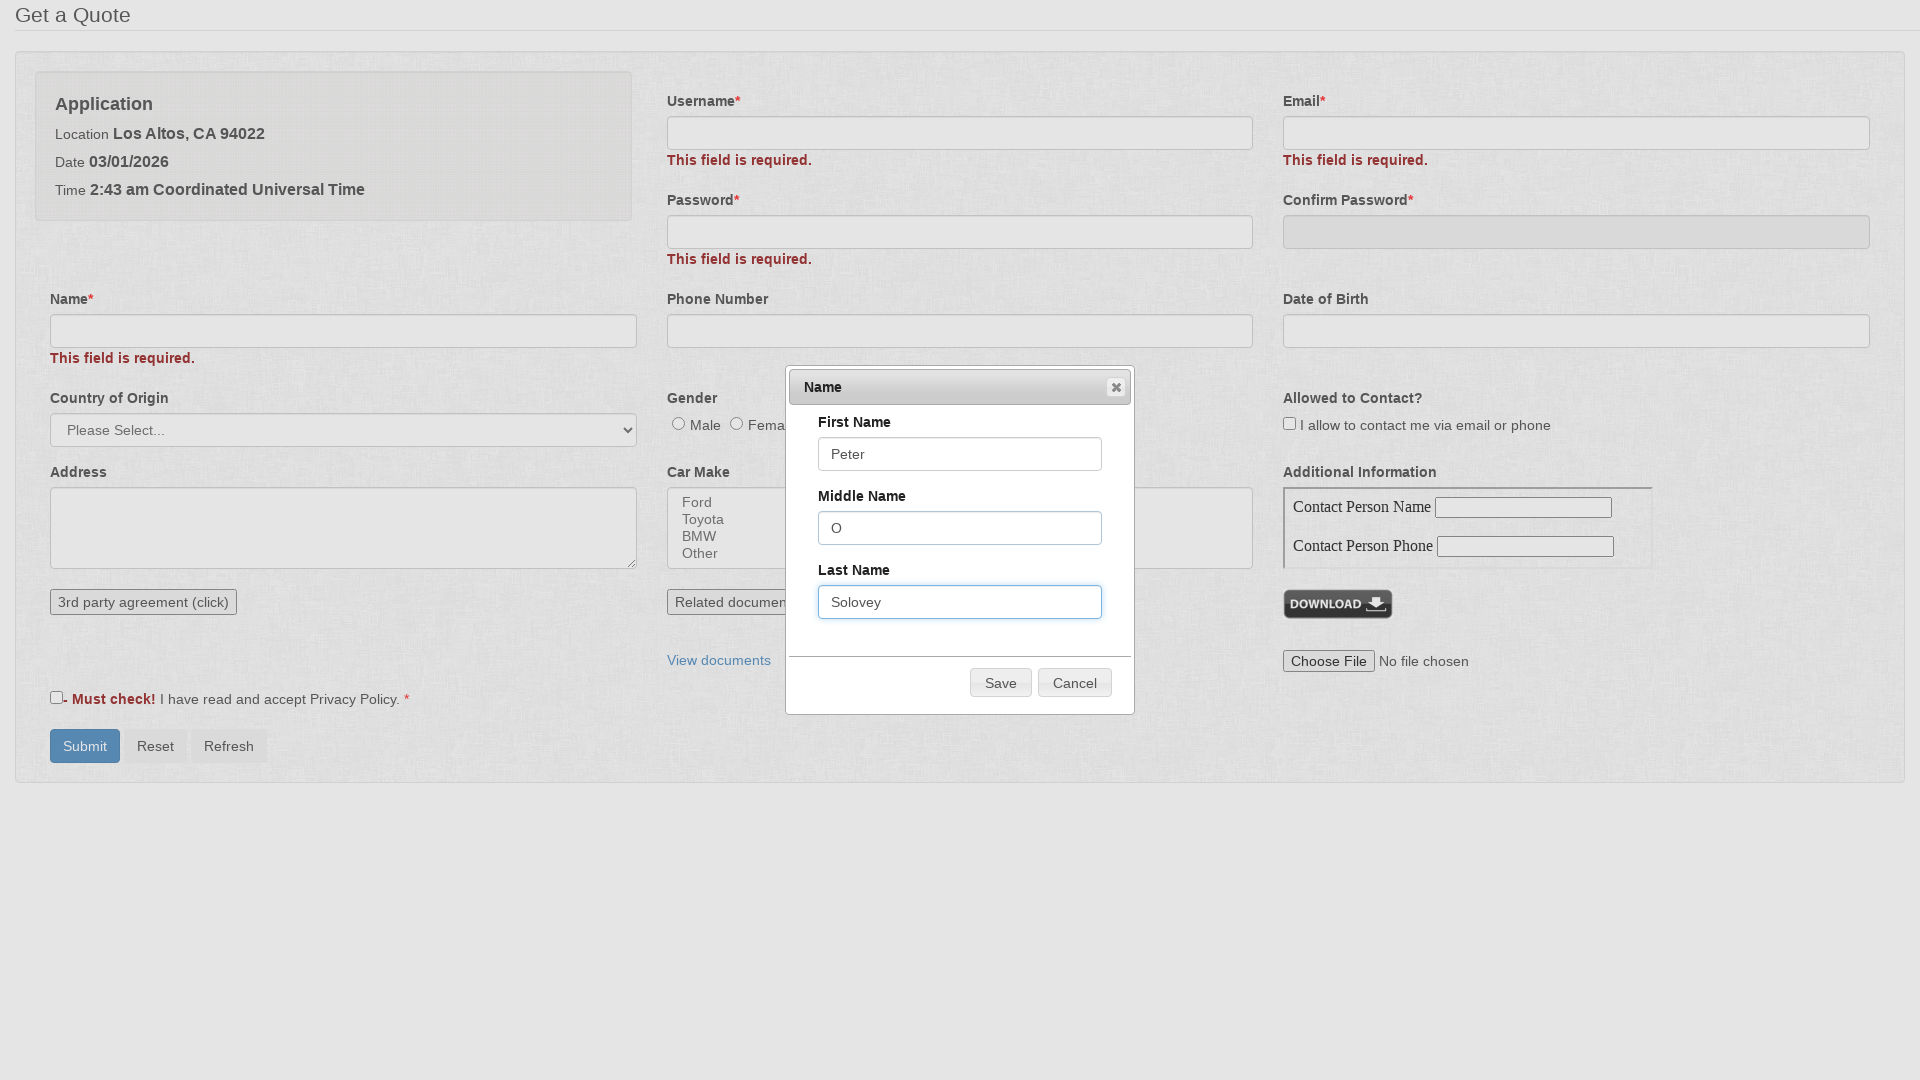

Clicked Save button to close modal and populate name field at (1001, 683) on xpath=//span[text()='Save']
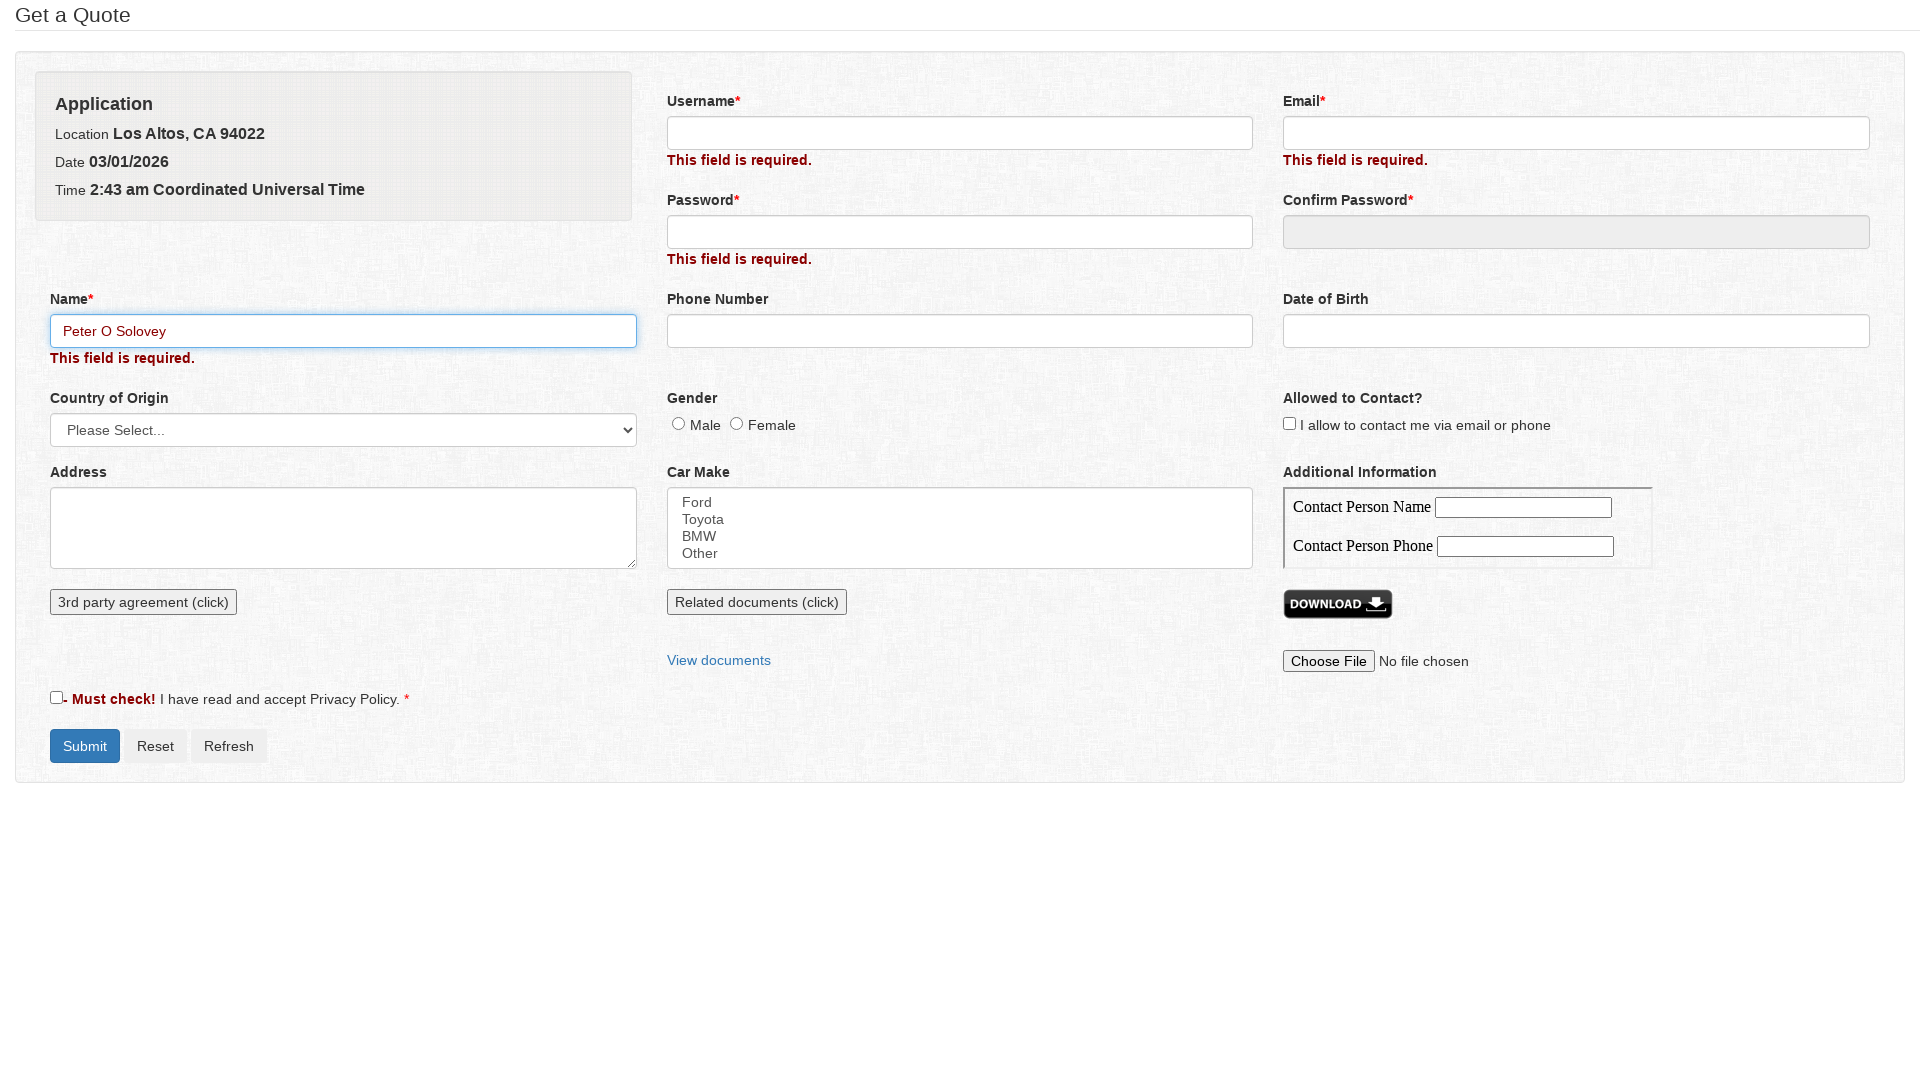

Waited 500ms for modal to close
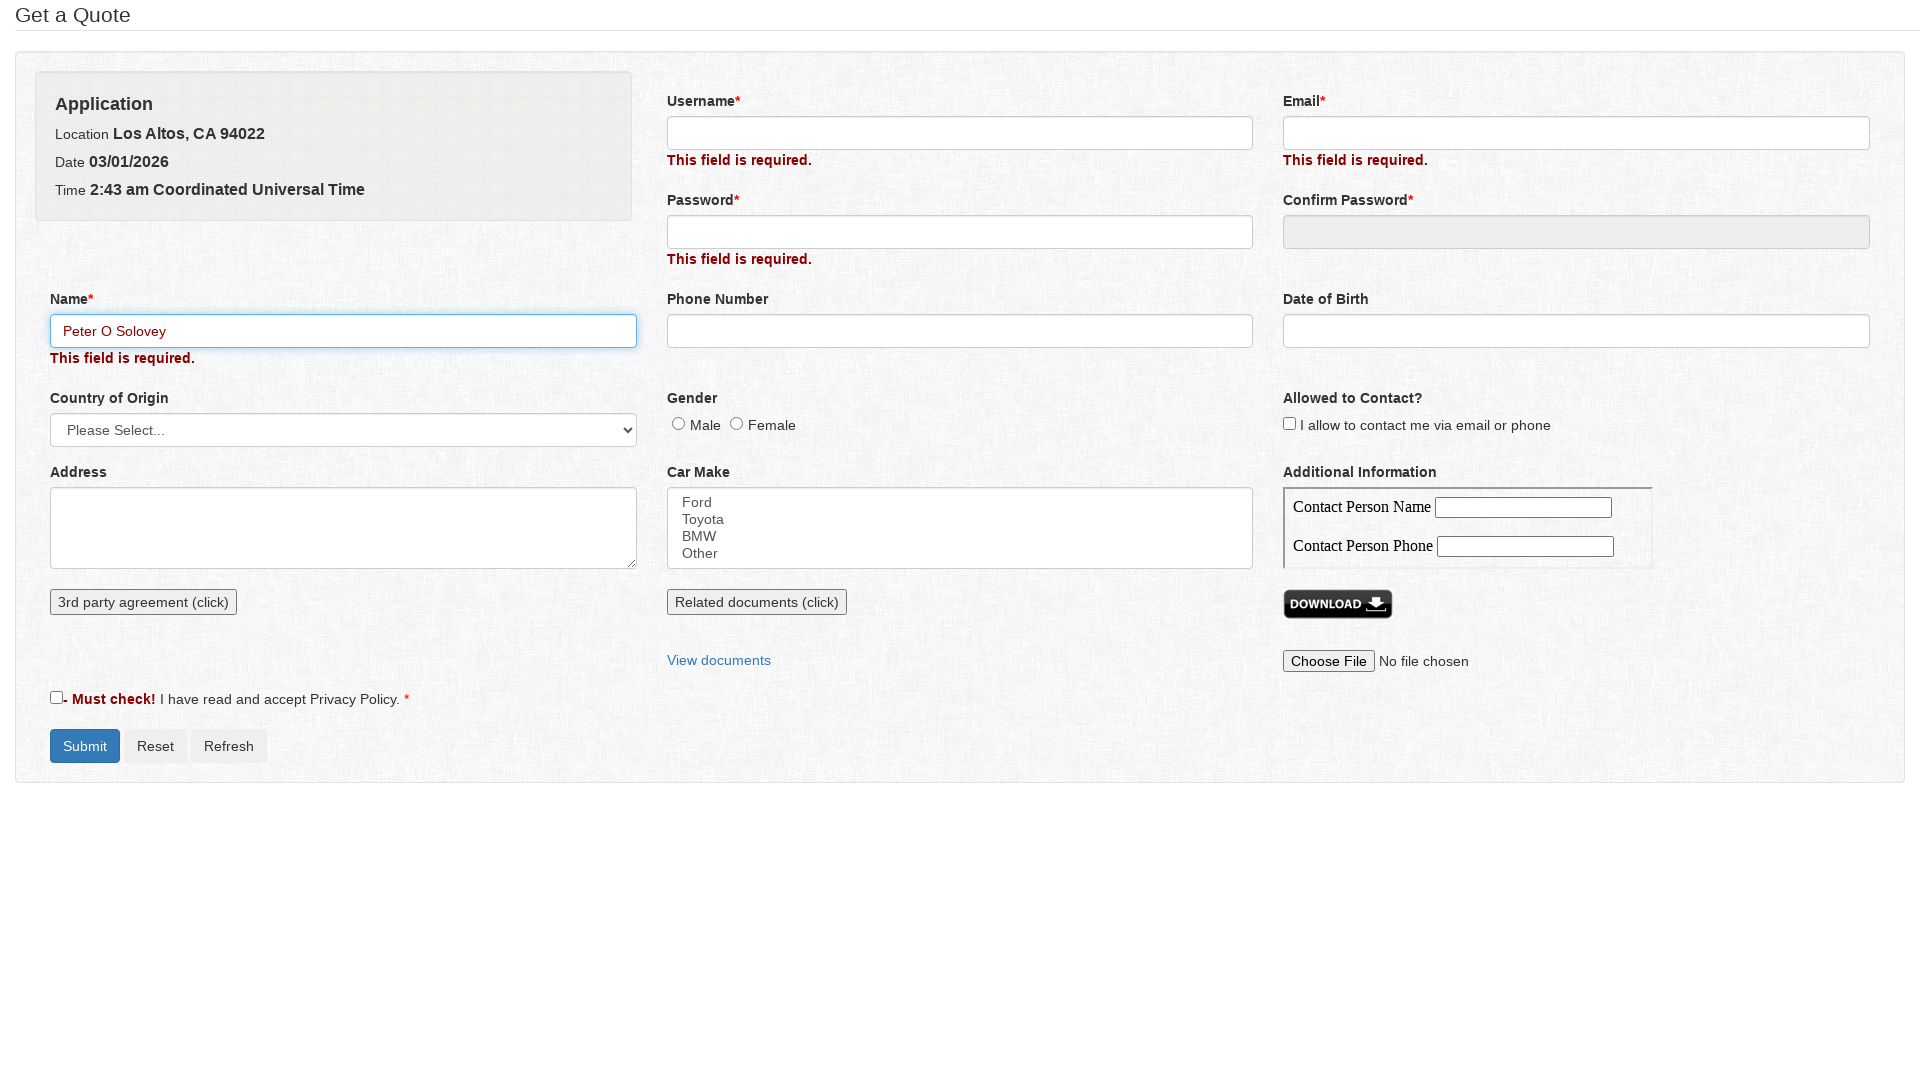

Filled username field with invalid value '1' (too short) on input[name='username']
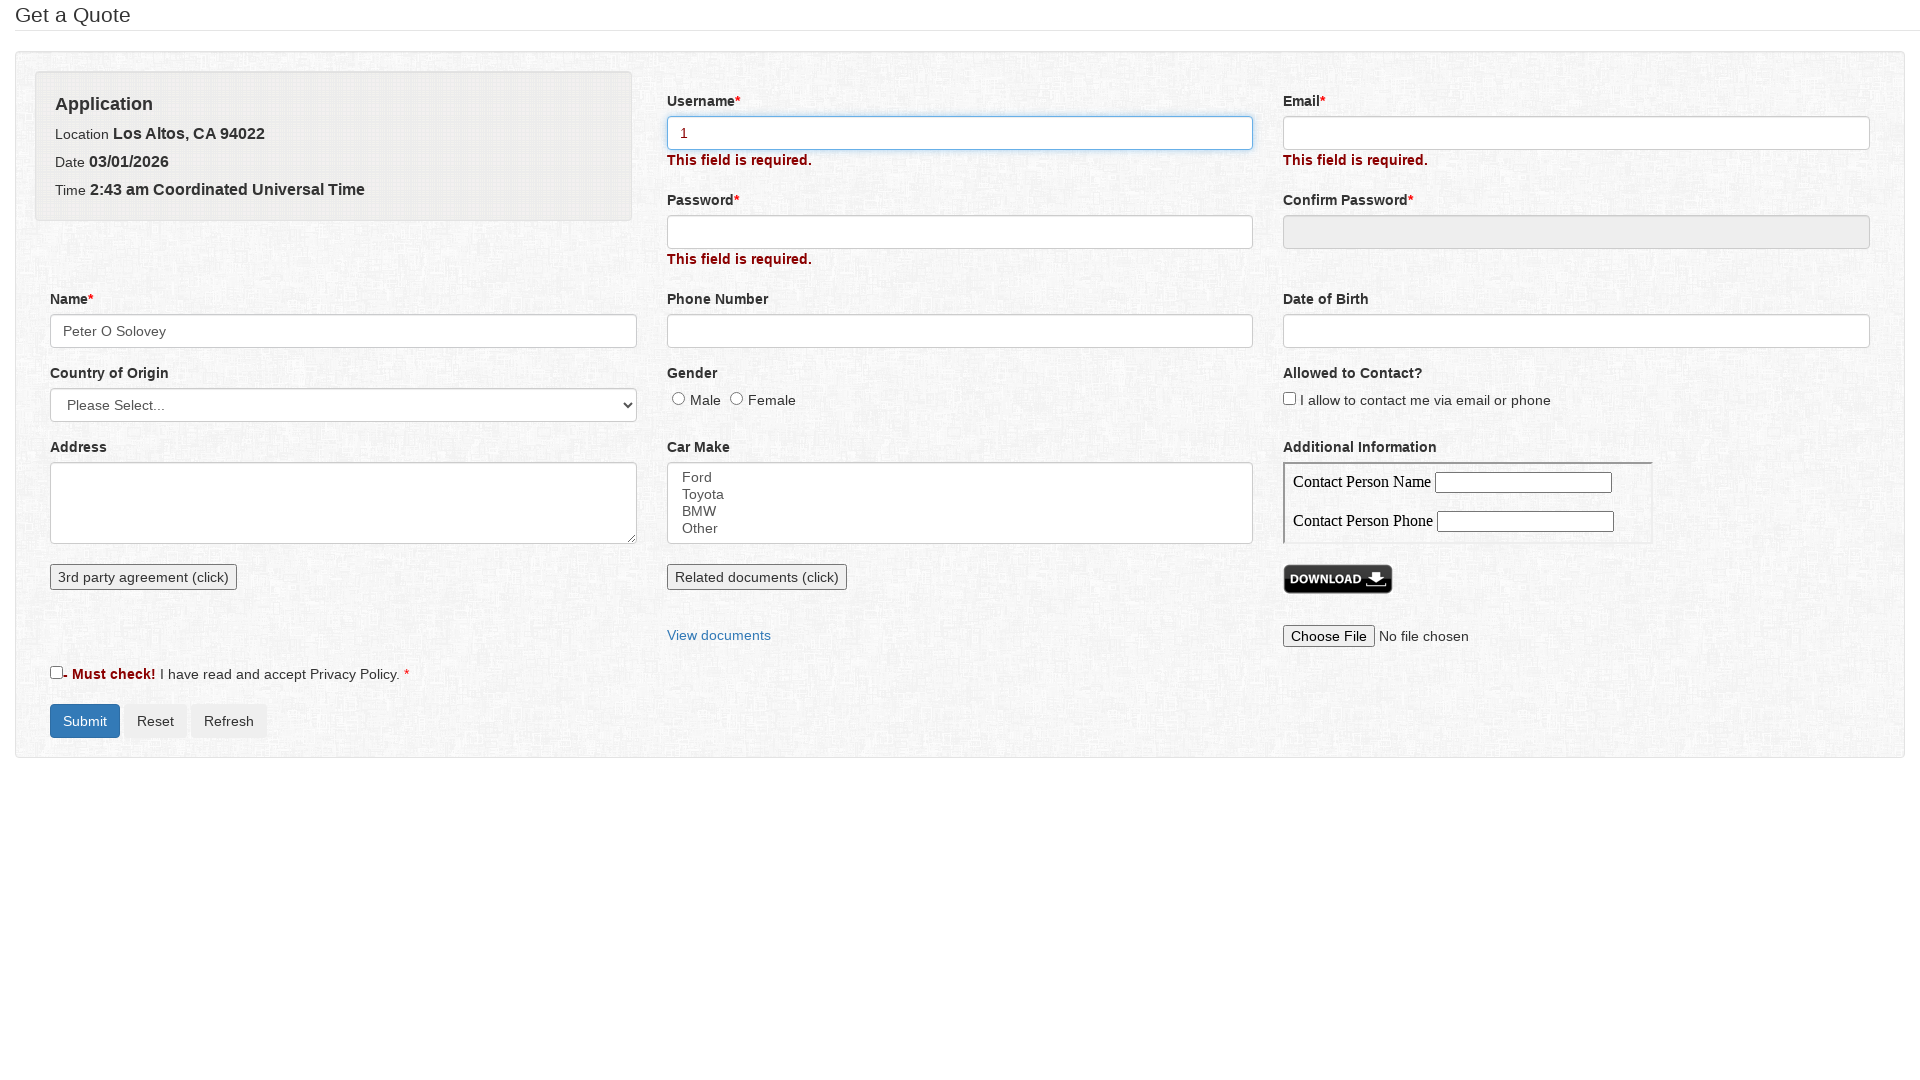

Clicked submit button to trigger username validation at (85, 721) on #formSubmit
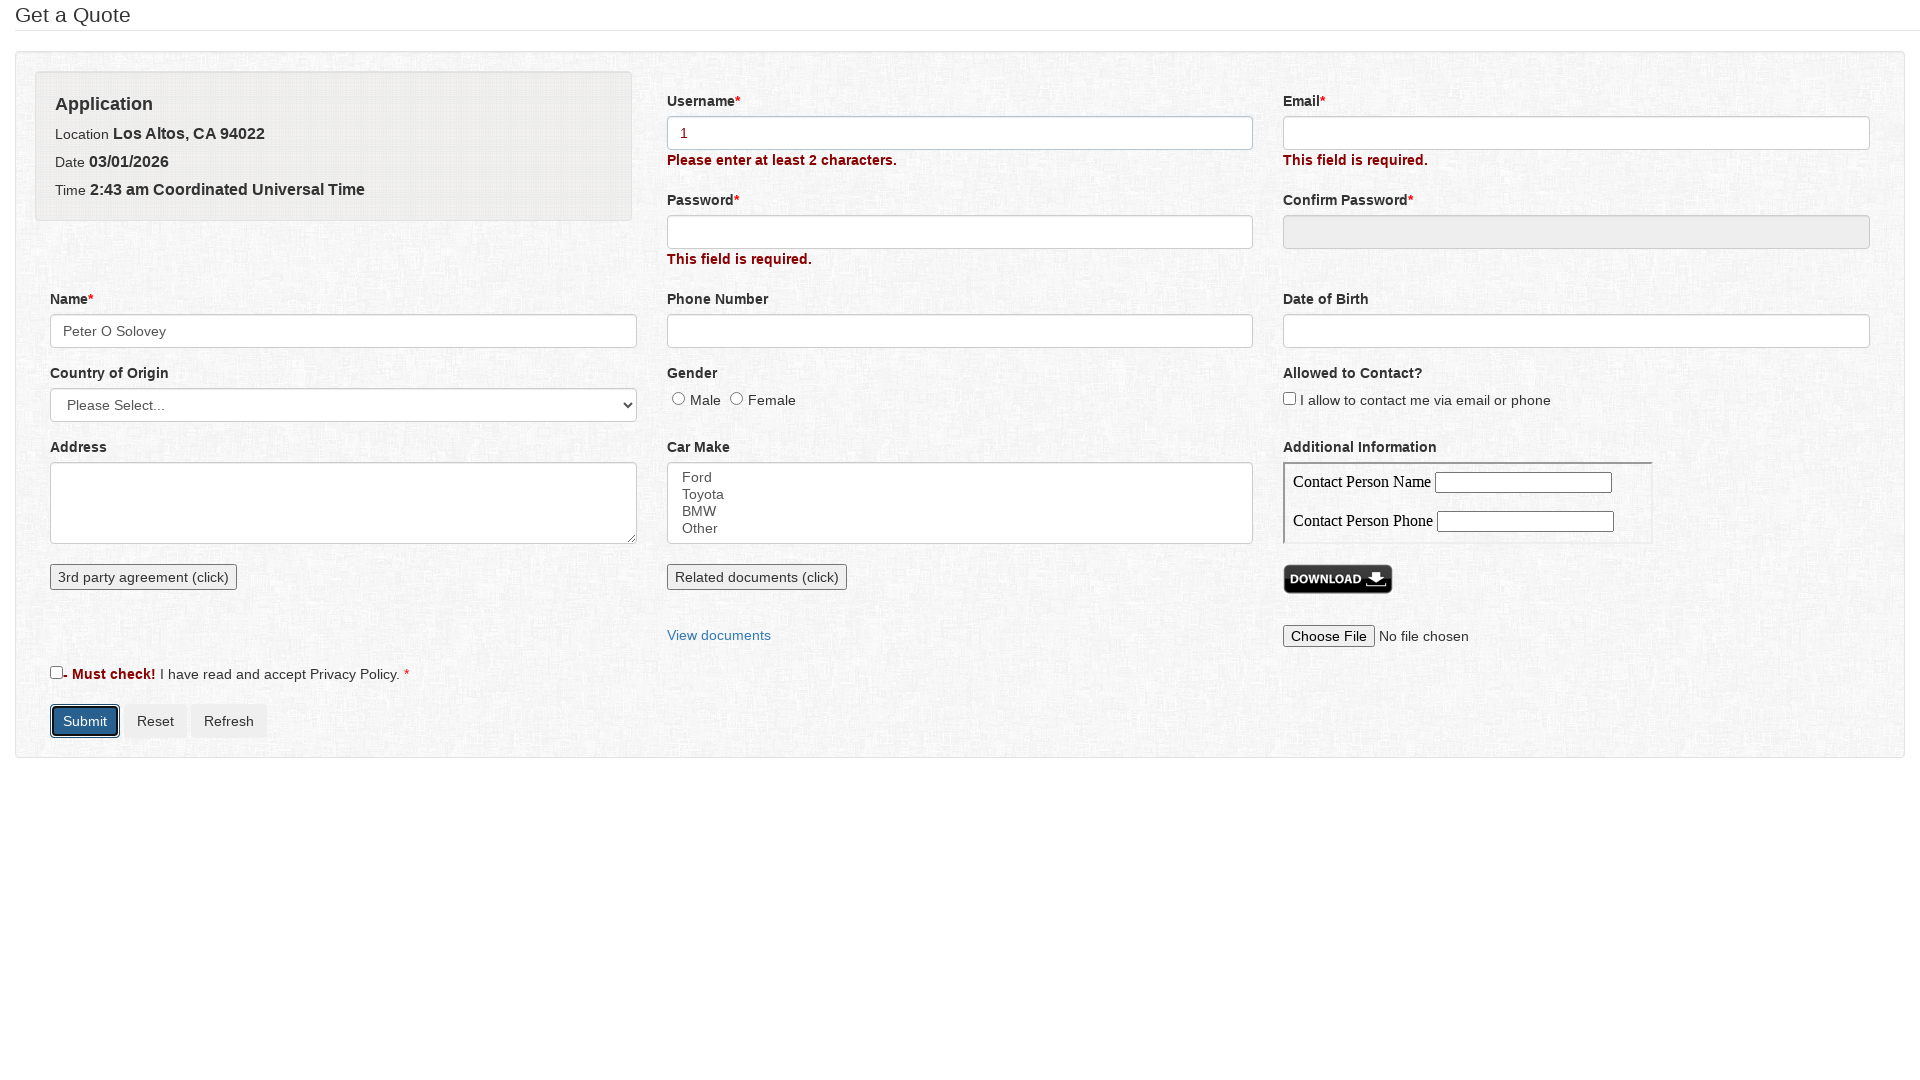

Username validation error message appeared
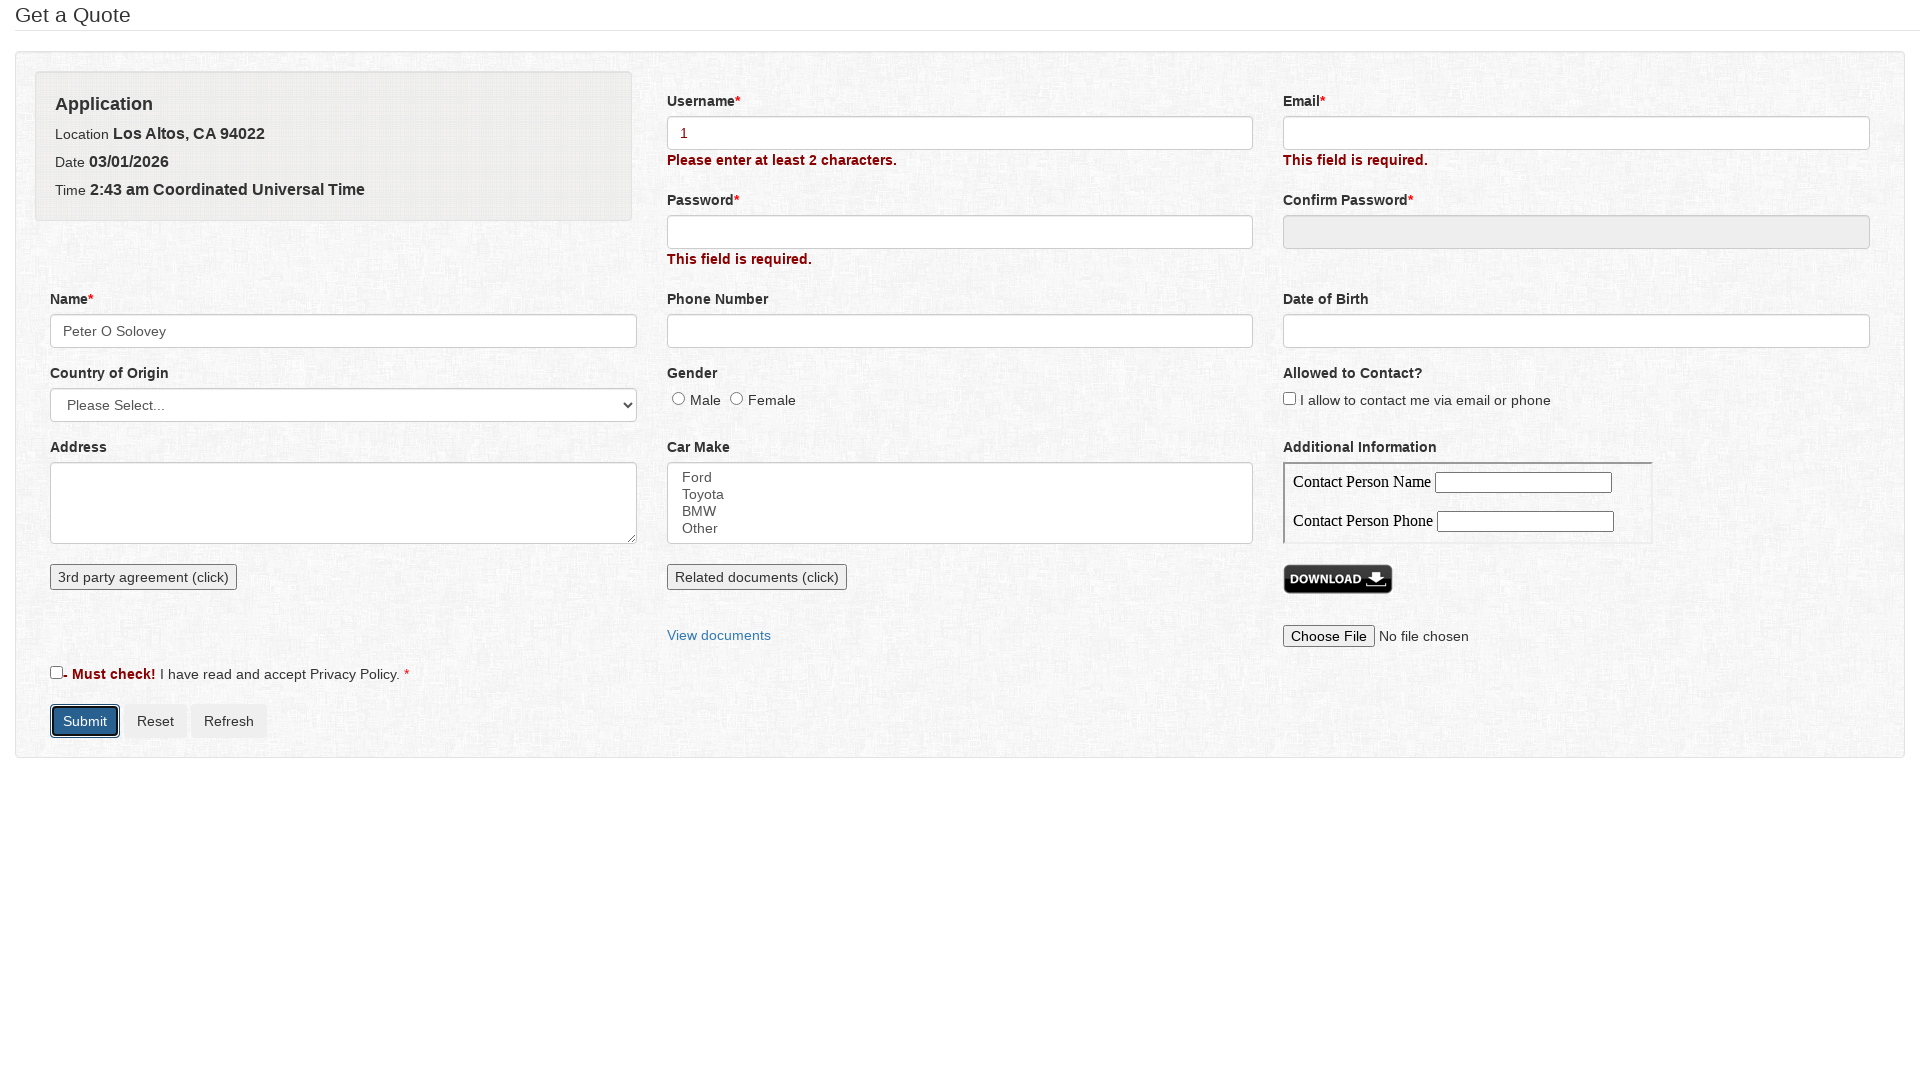

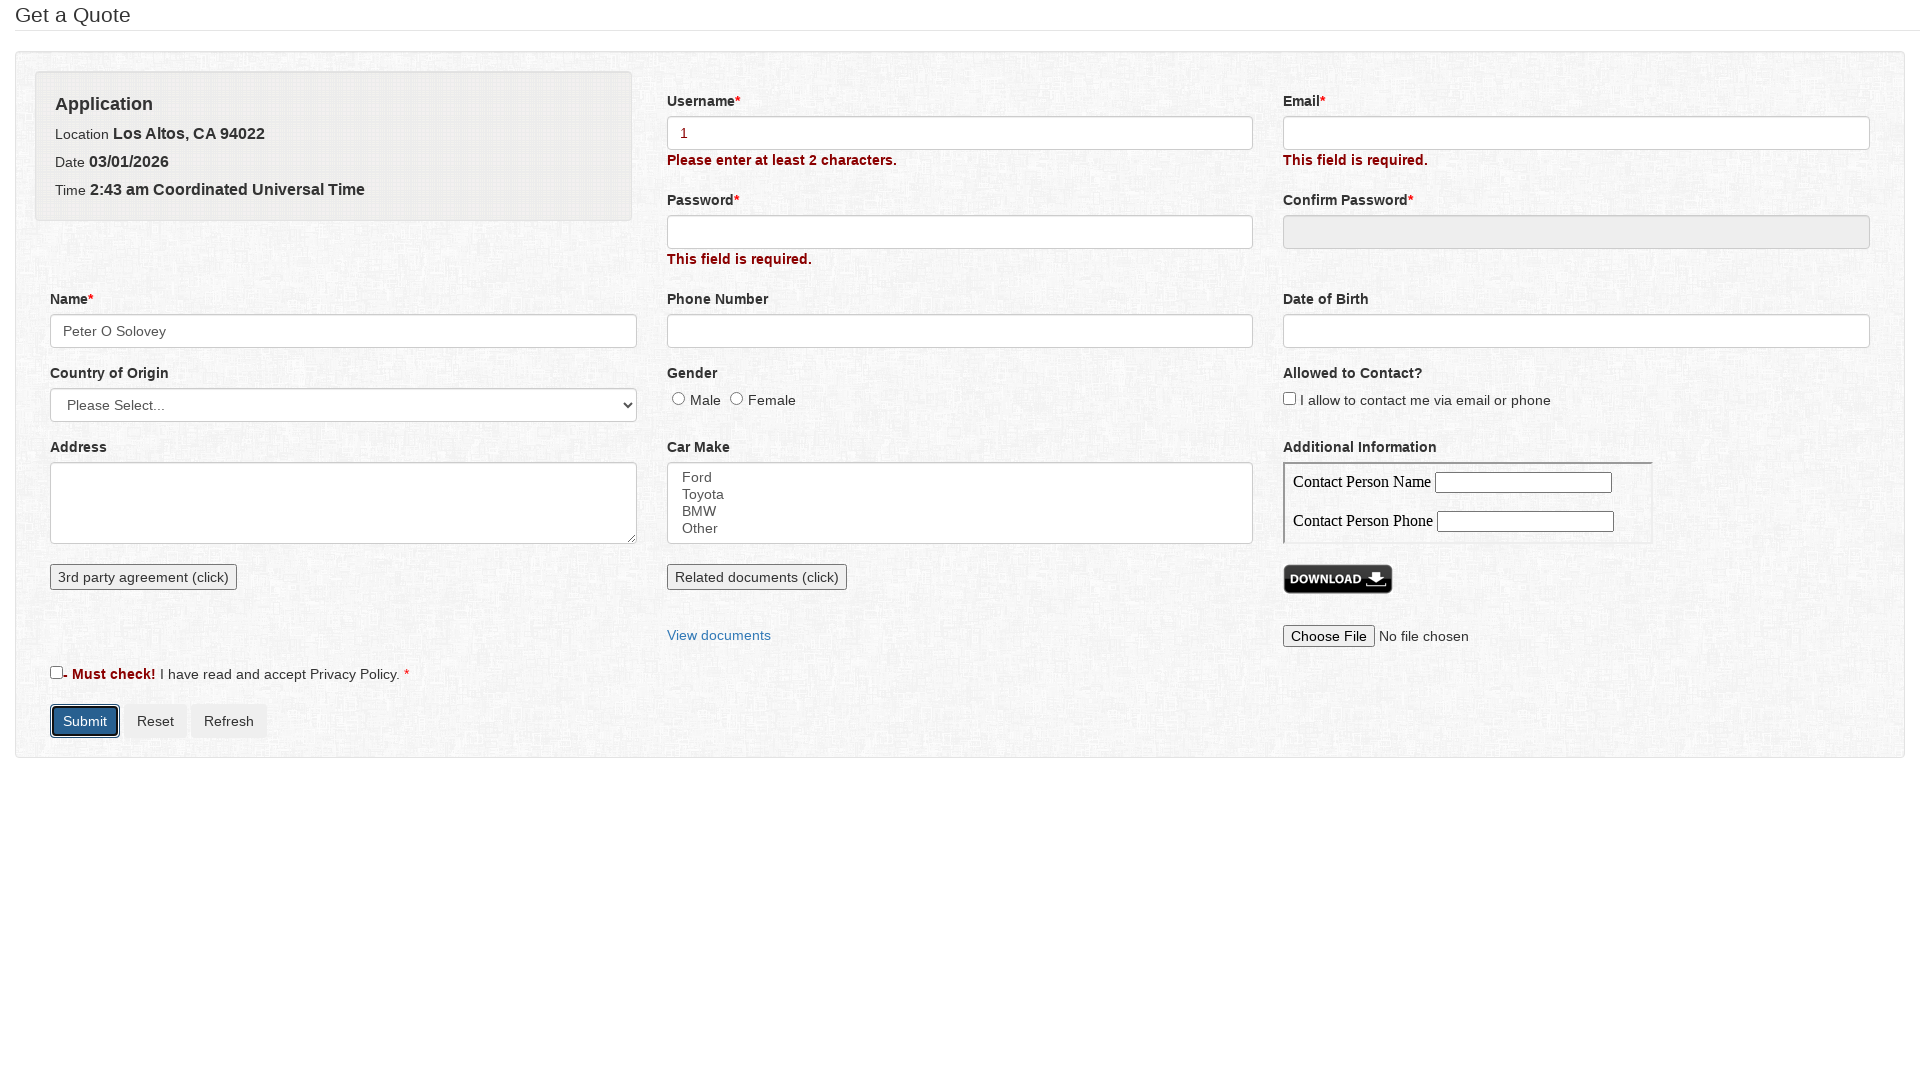